Tests JavaScript alert functionality by entering a name in an input field, clicking the alert button, verifying the alert text contains the name, and accepting the alert.

Starting URL: https://rahulshettyacademy.com/AutomationPractice/

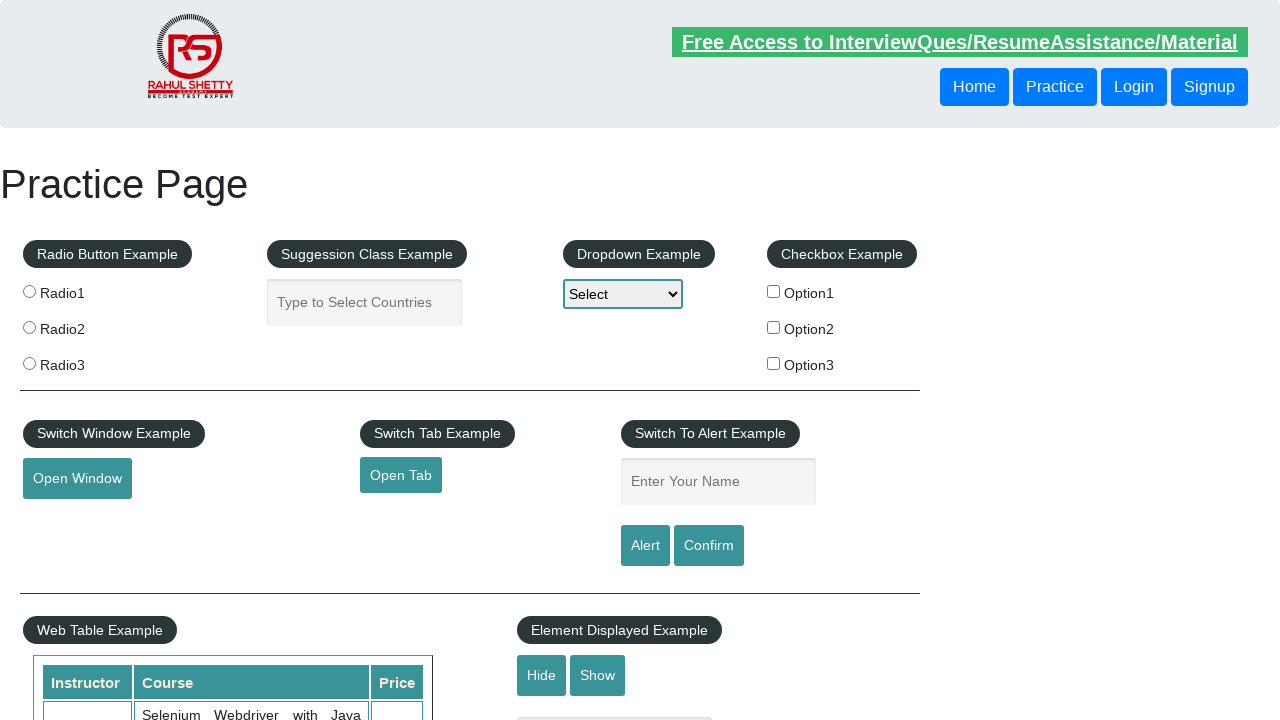

Filled name input field with 'Wahida' on #name
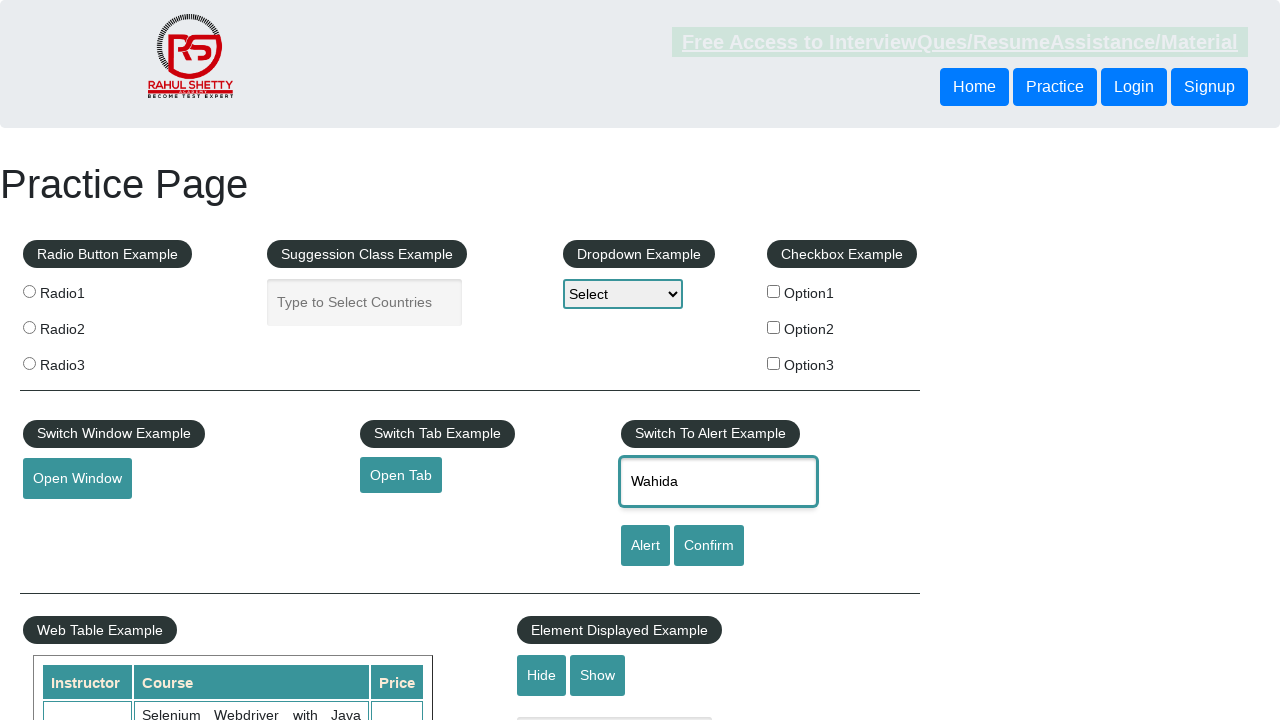

Clicked alert button to trigger JavaScript alert at (645, 546) on #alertbtn
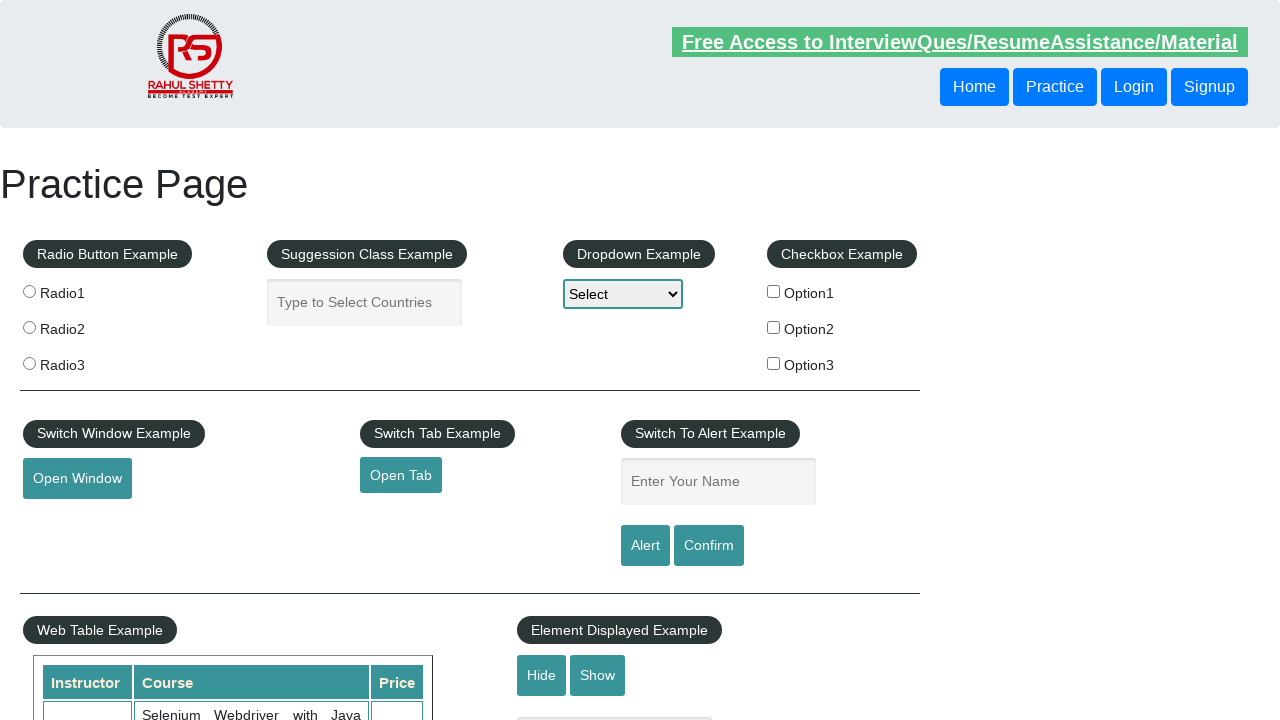

Set up dialog handler to accept alerts
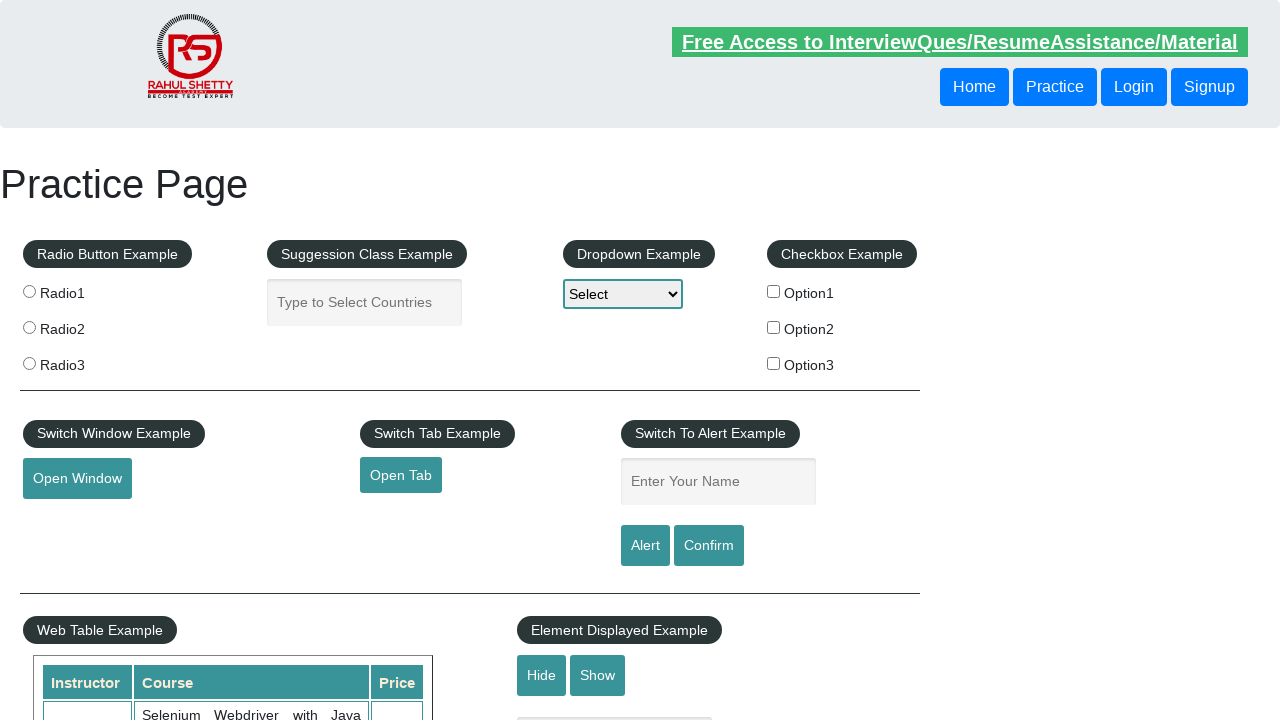

Waited for alert to be processed
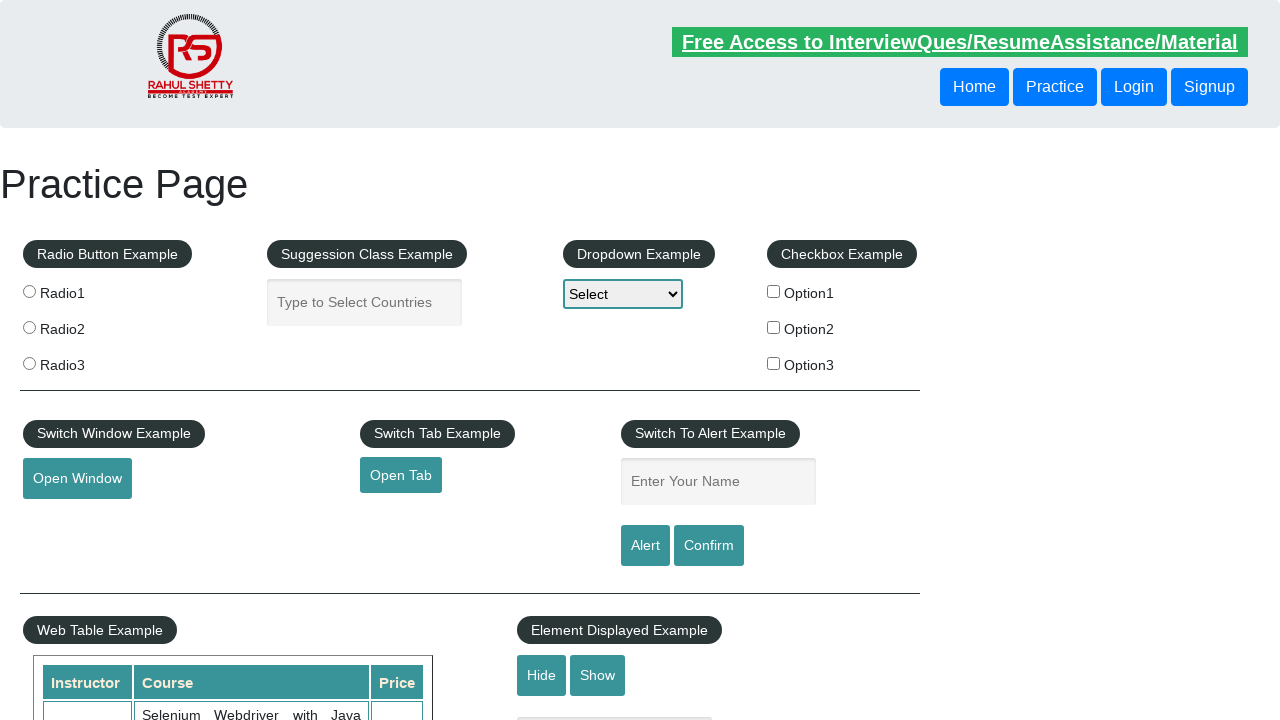

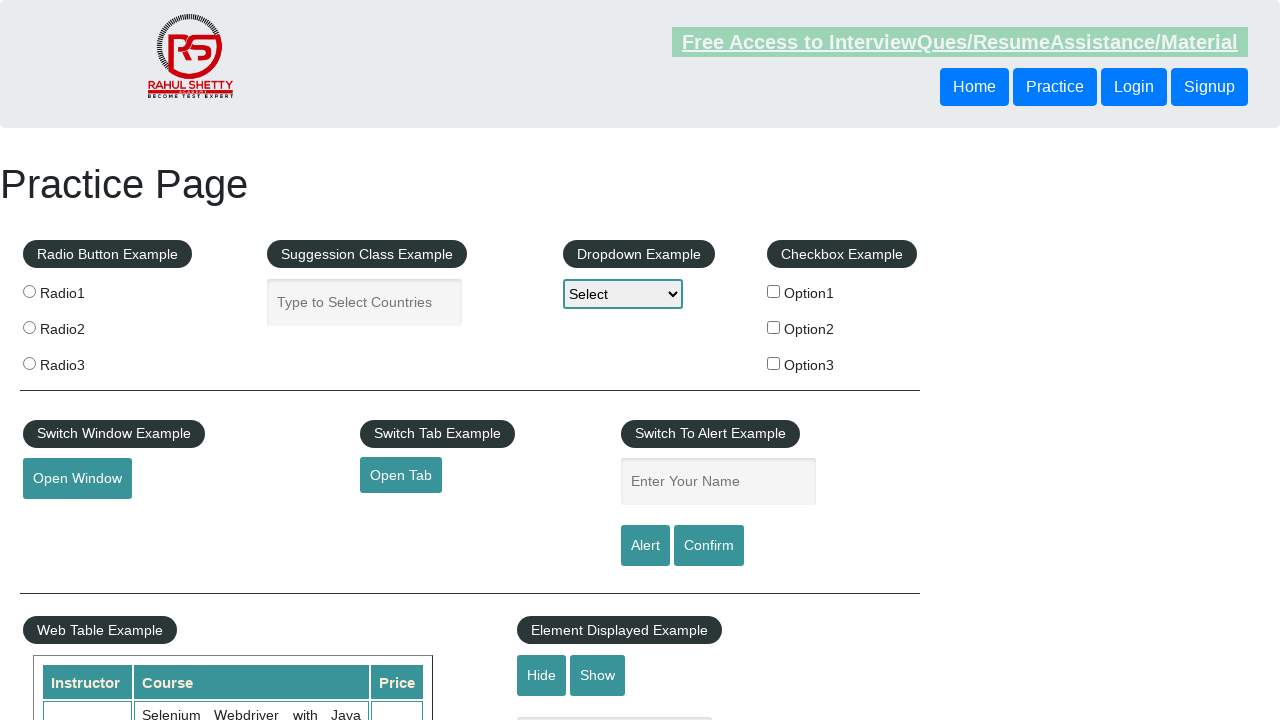